Tests the search functionality on epsilon-ai.com by entering a genetics-related query, waiting for results, and interacting with copy buttons on the results page.

Starting URL: https://www.epsilon-ai.com/search

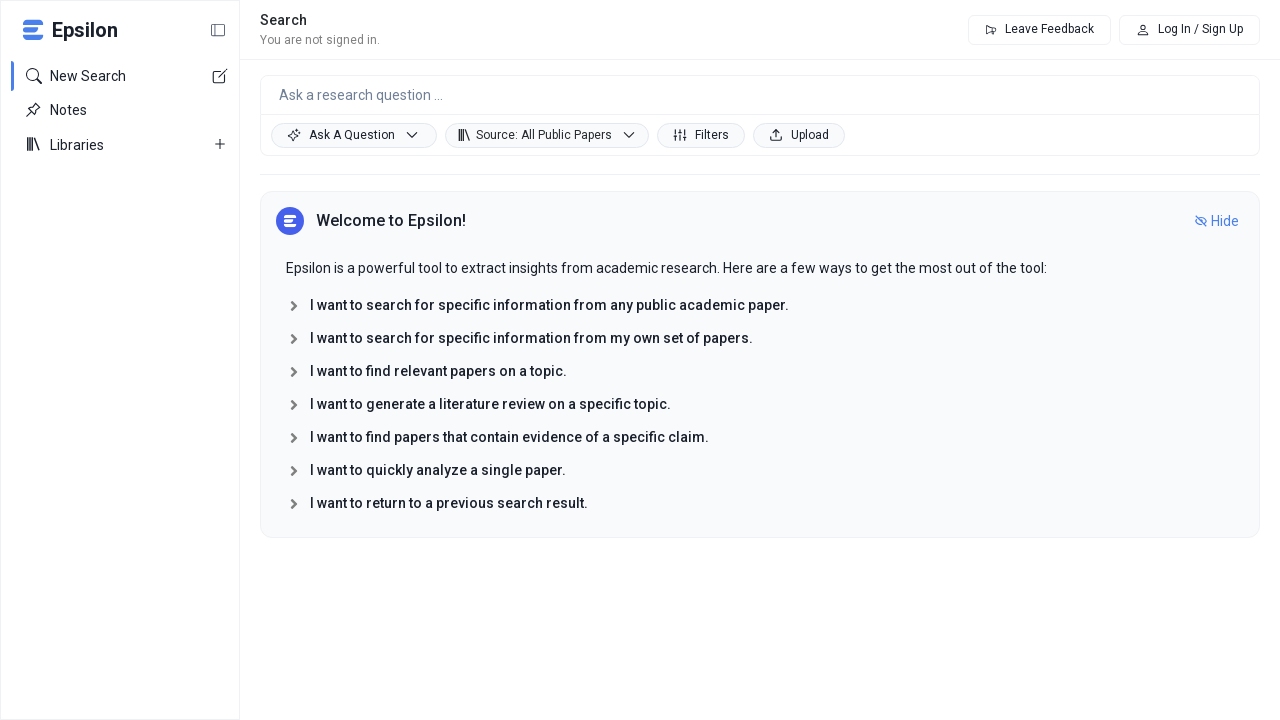

Waited for search textarea to load
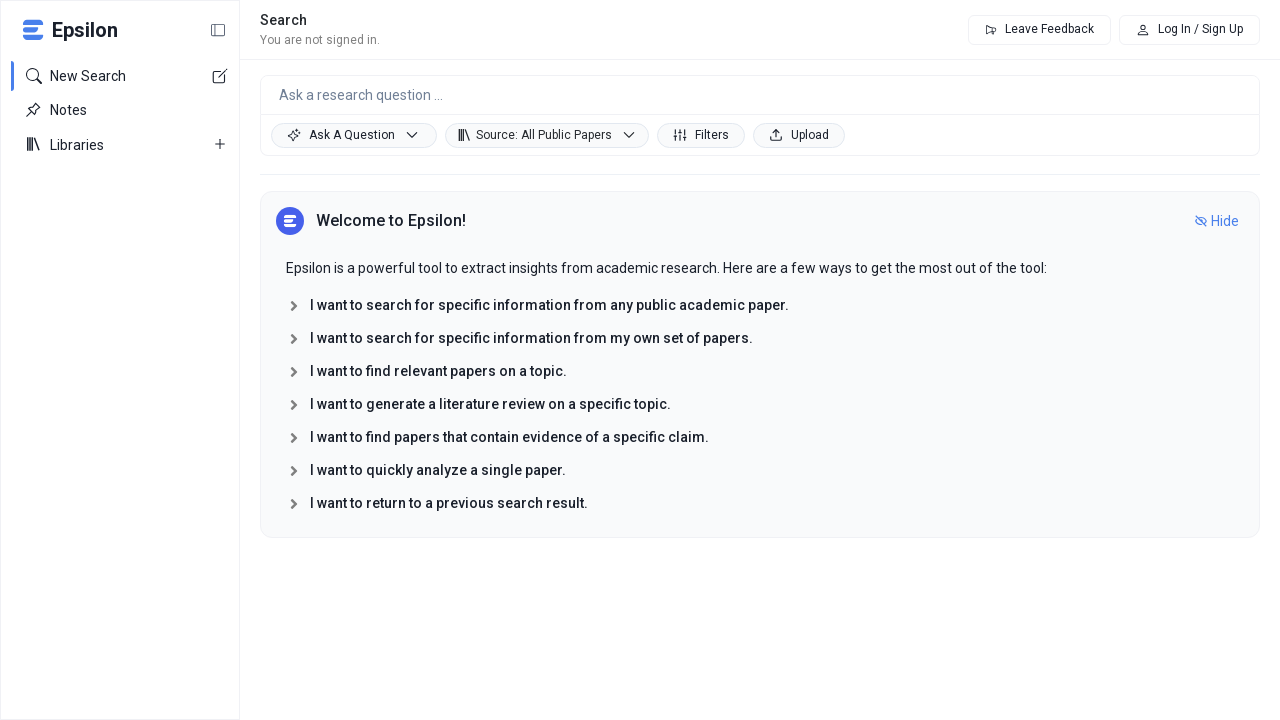

Filled search textarea with genetics-related query about obesity genes on textarea >> nth=0
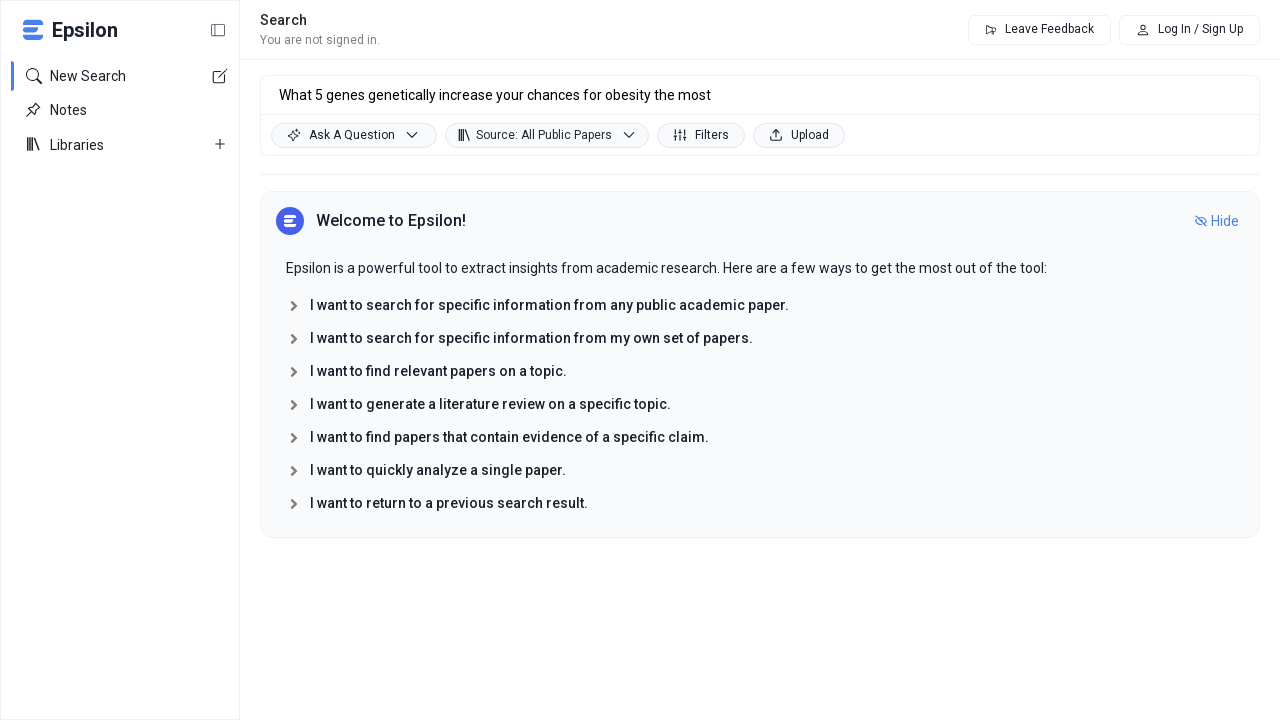

Pressed Enter to submit search query on textarea >> nth=0
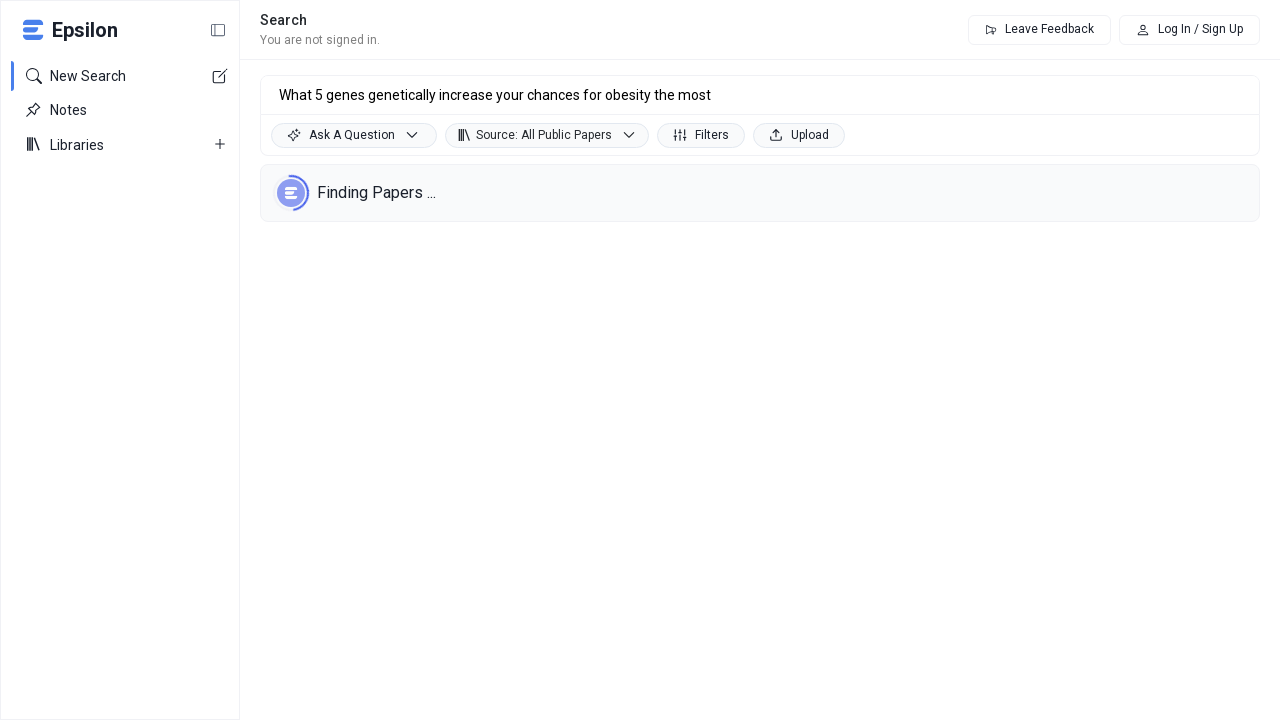

Waited for AI-generated search results to load
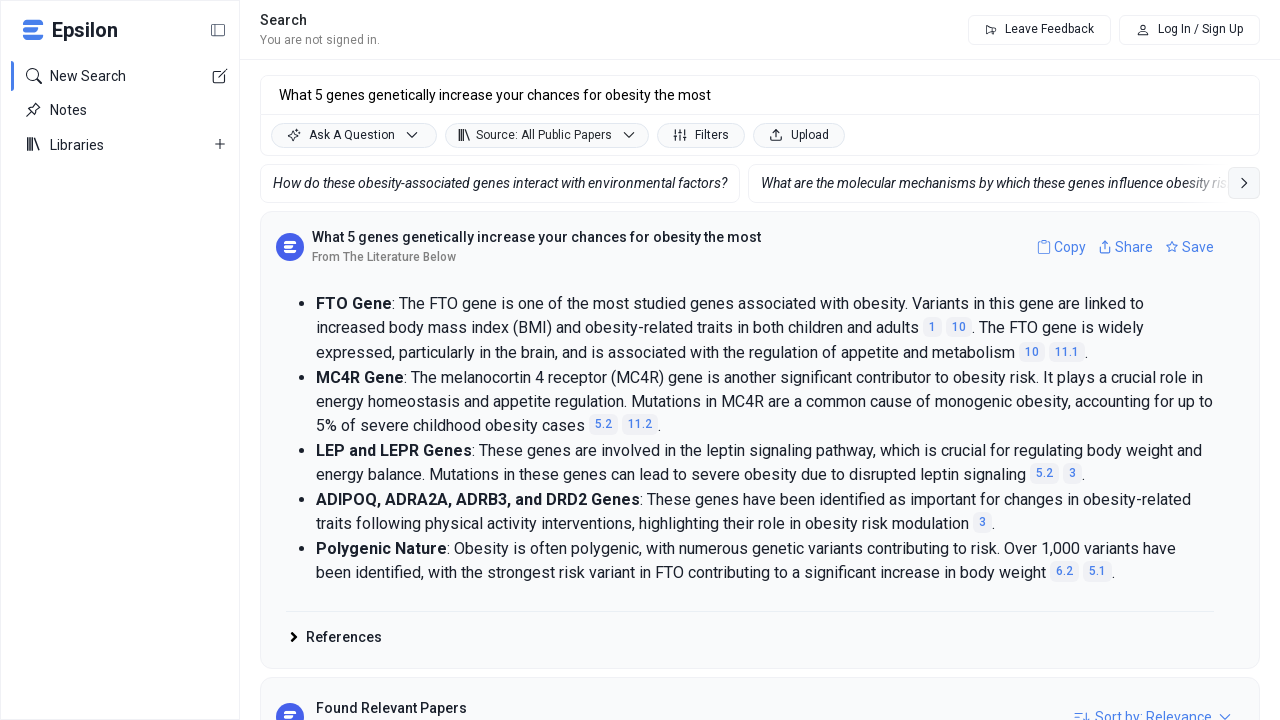

Clicked the first Copy button on search results at (1062, 246) on button >> internal:has-text="Copy"i >> nth=0
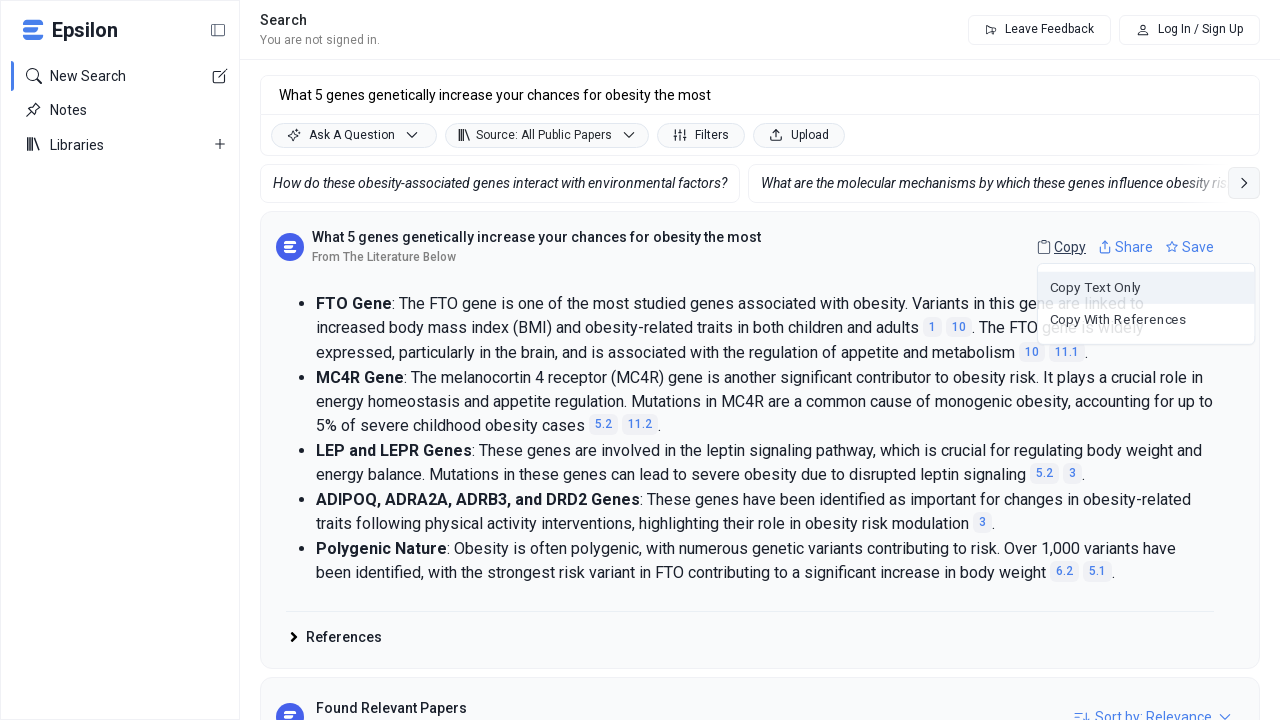

Waited for copy options menu to appear
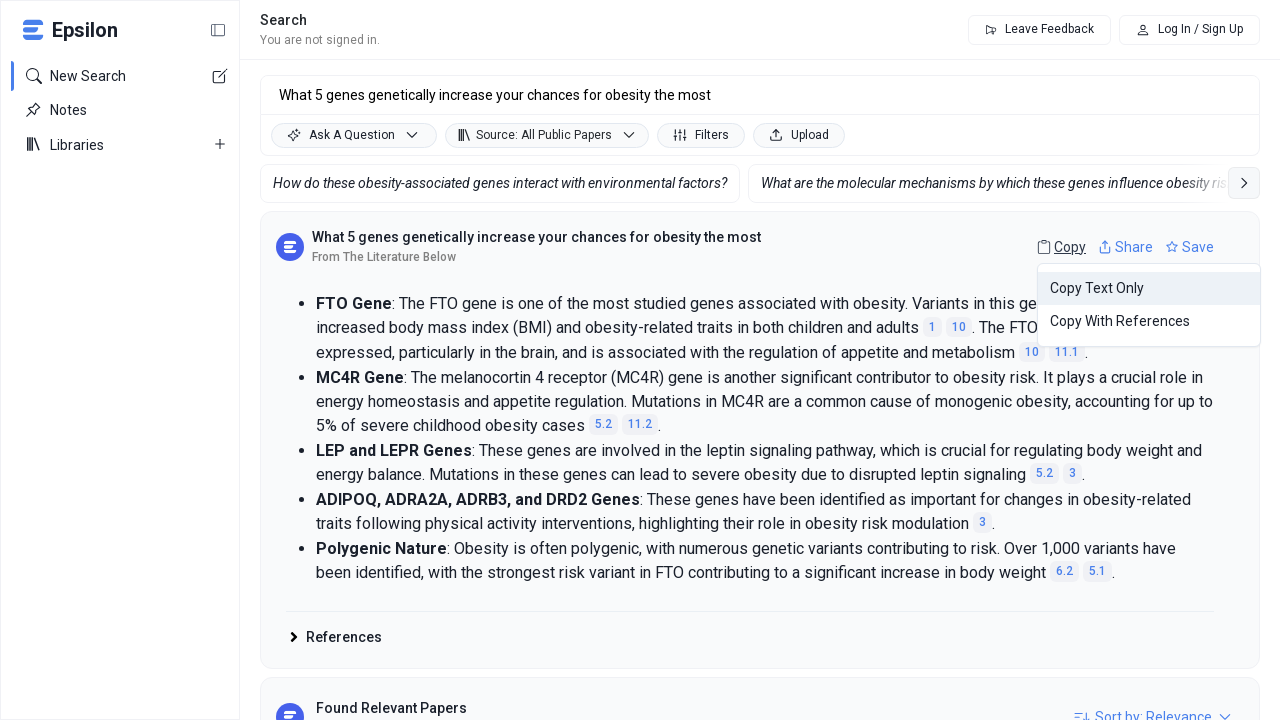

Clicked Copy with references button at (1149, 322) on button >> internal:has-text="references"i >> nth=0
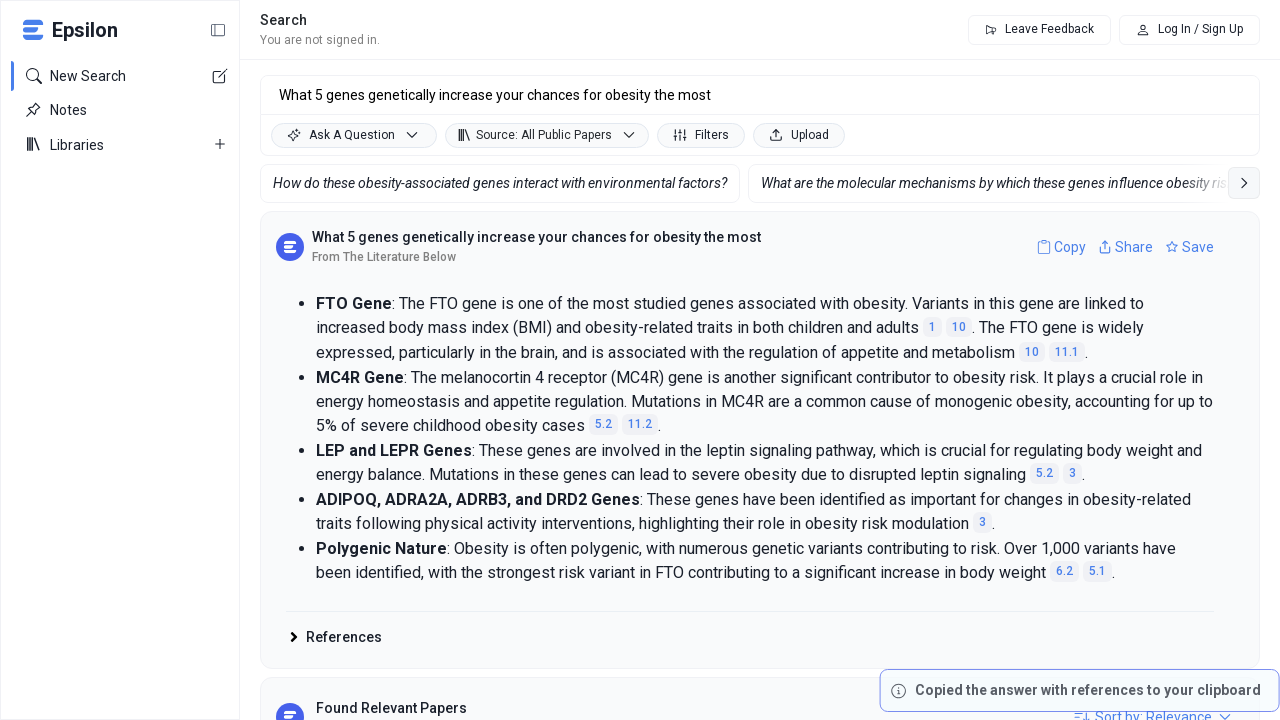

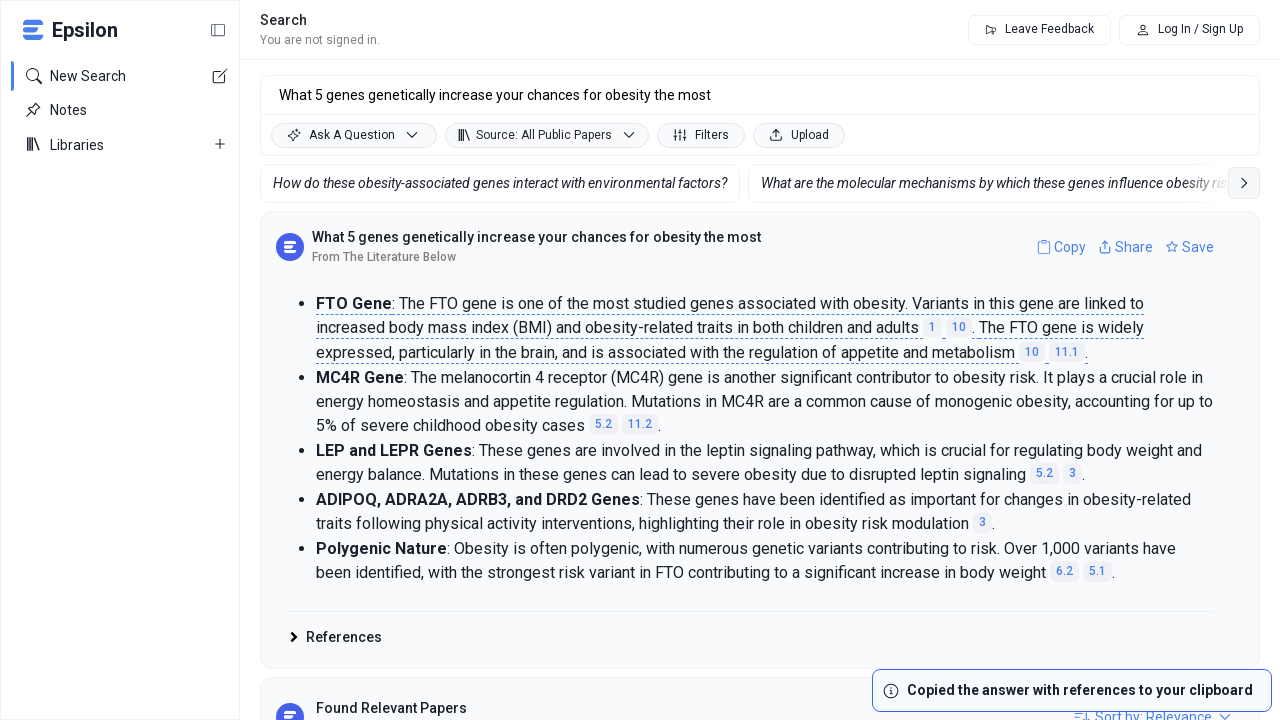